Tests a registration form by filling required fields (first name, last name, email) and verifying successful submission with a congratulations message.

Starting URL: http://suninjuly.github.io/registration1.html

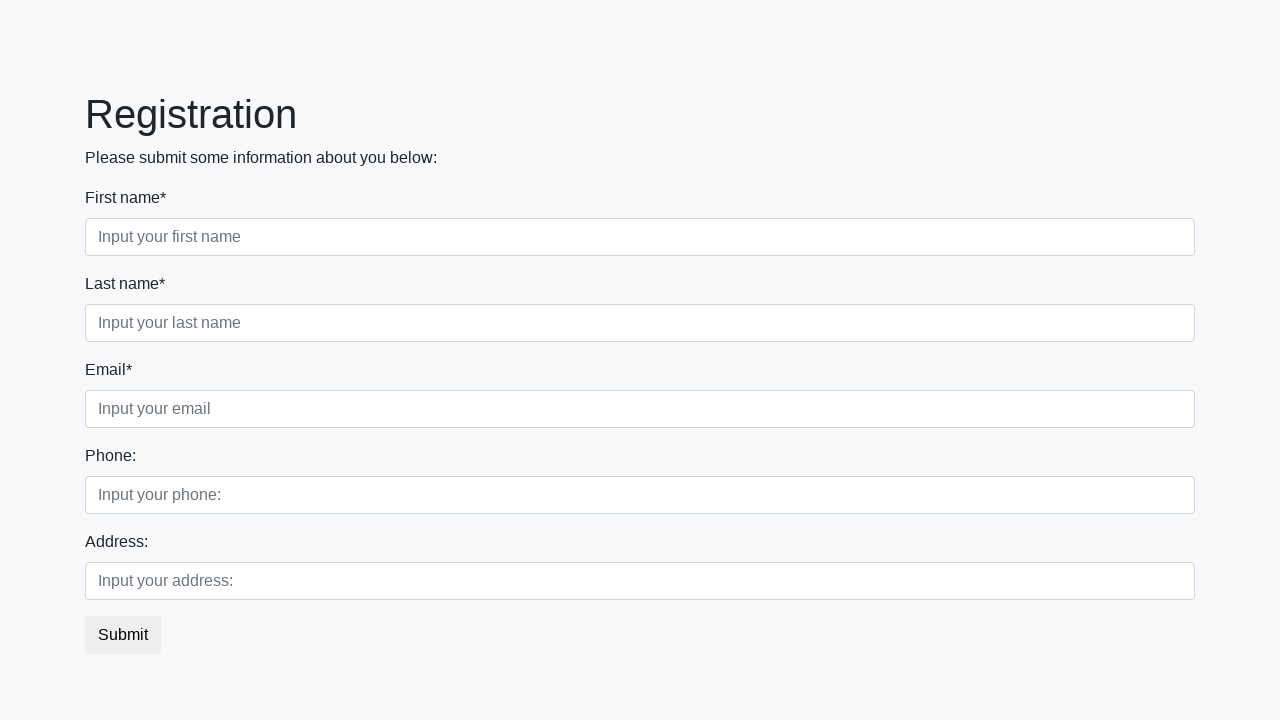

Filled first name field with 'Alexander' on .form-control.first:required
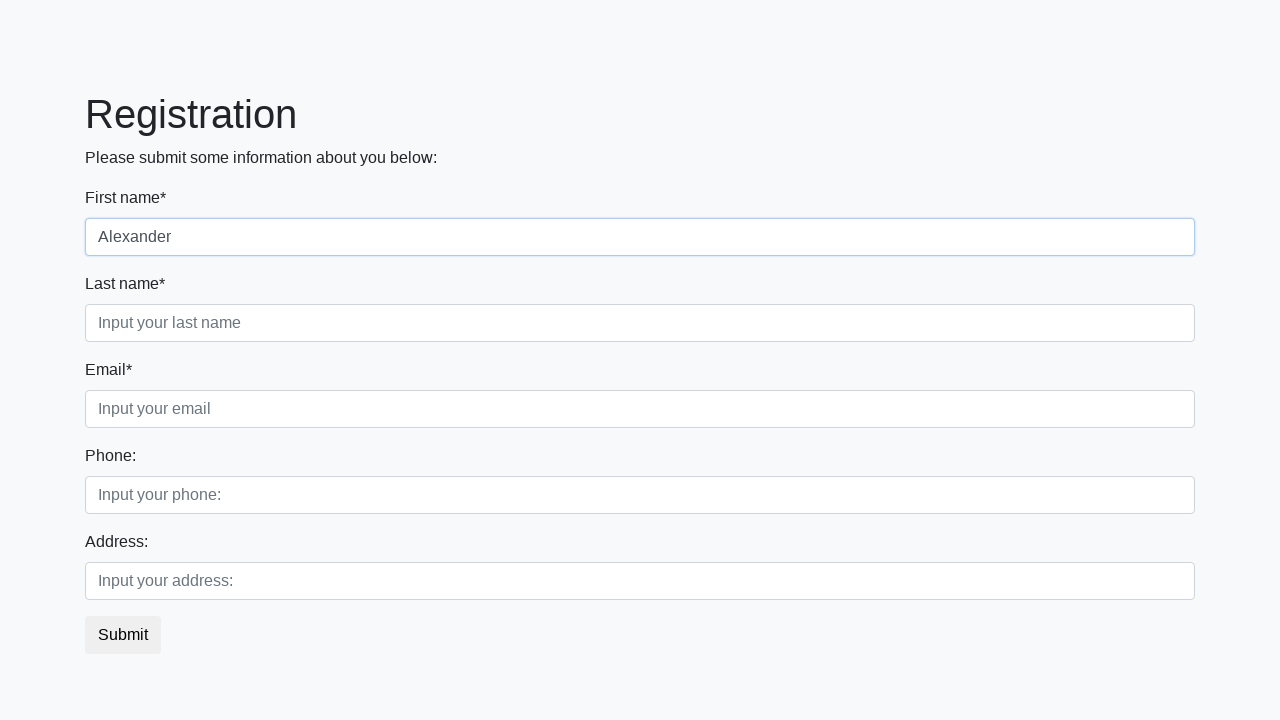

Filled last name field with 'Johnson' on .form-control.second:required
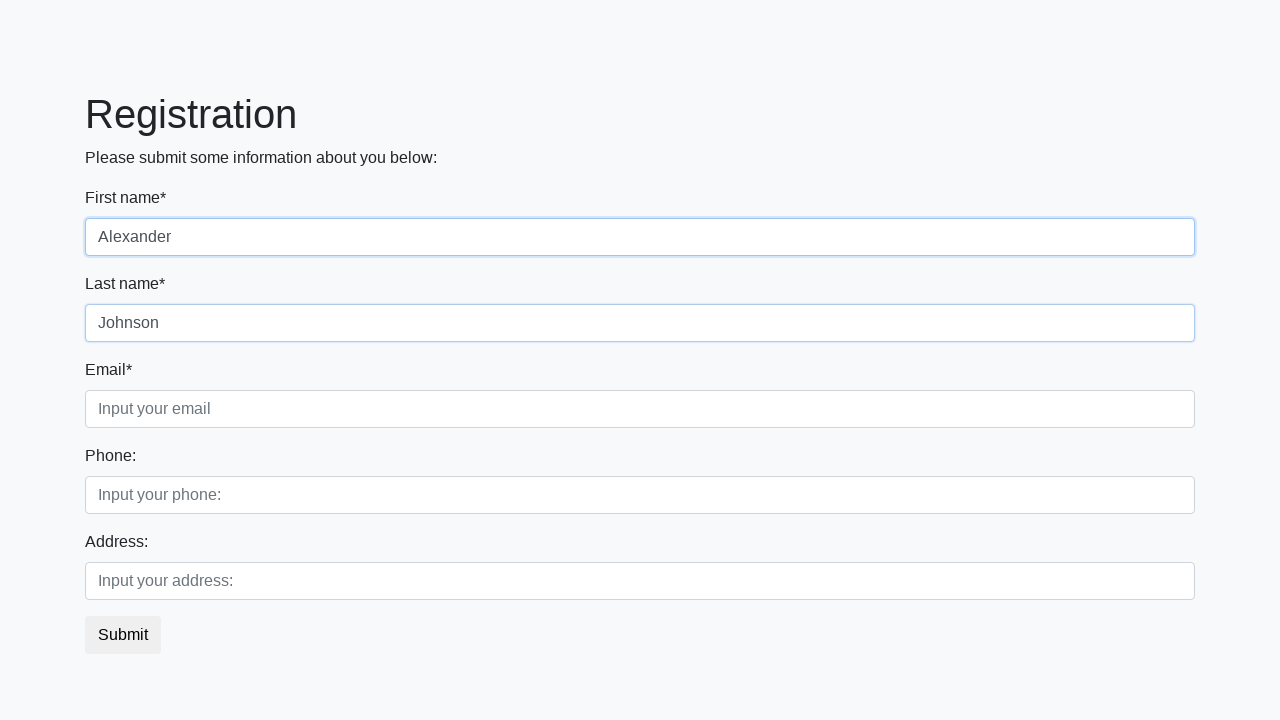

Filled email field with 'alex.johnson@example.com' on .form-control.third:required
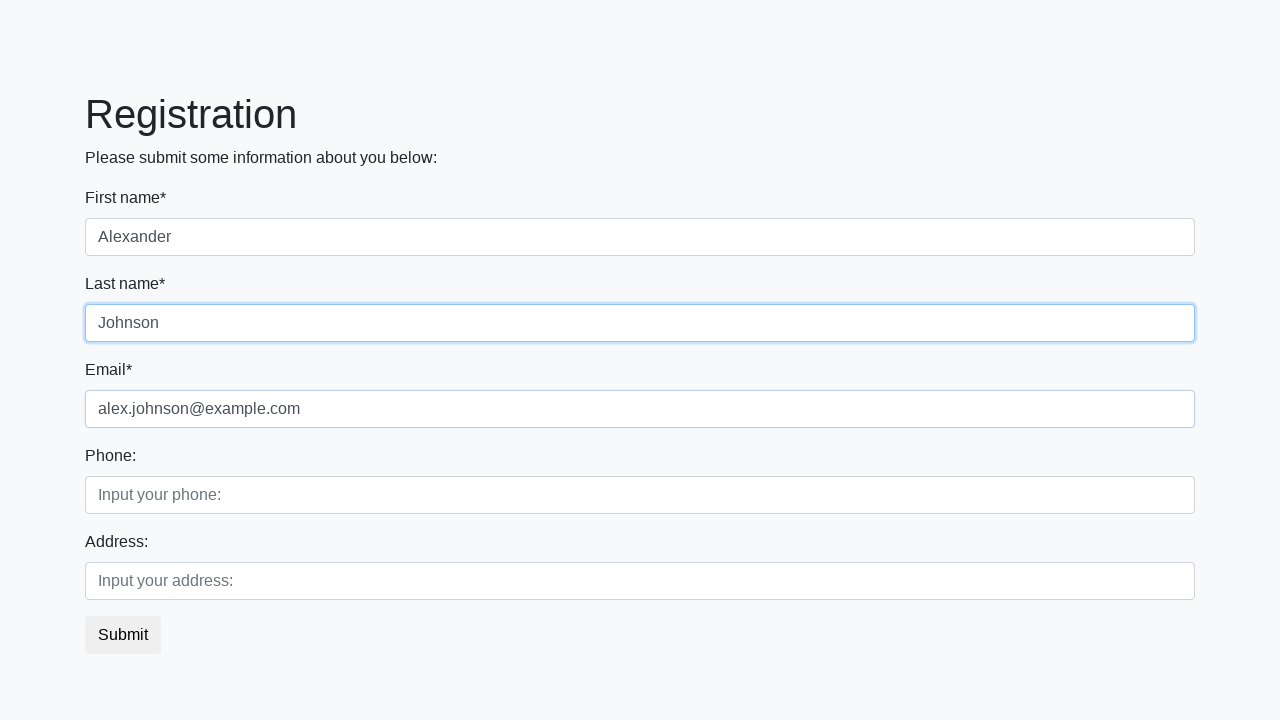

Clicked submit button to register at (123, 635) on button.btn
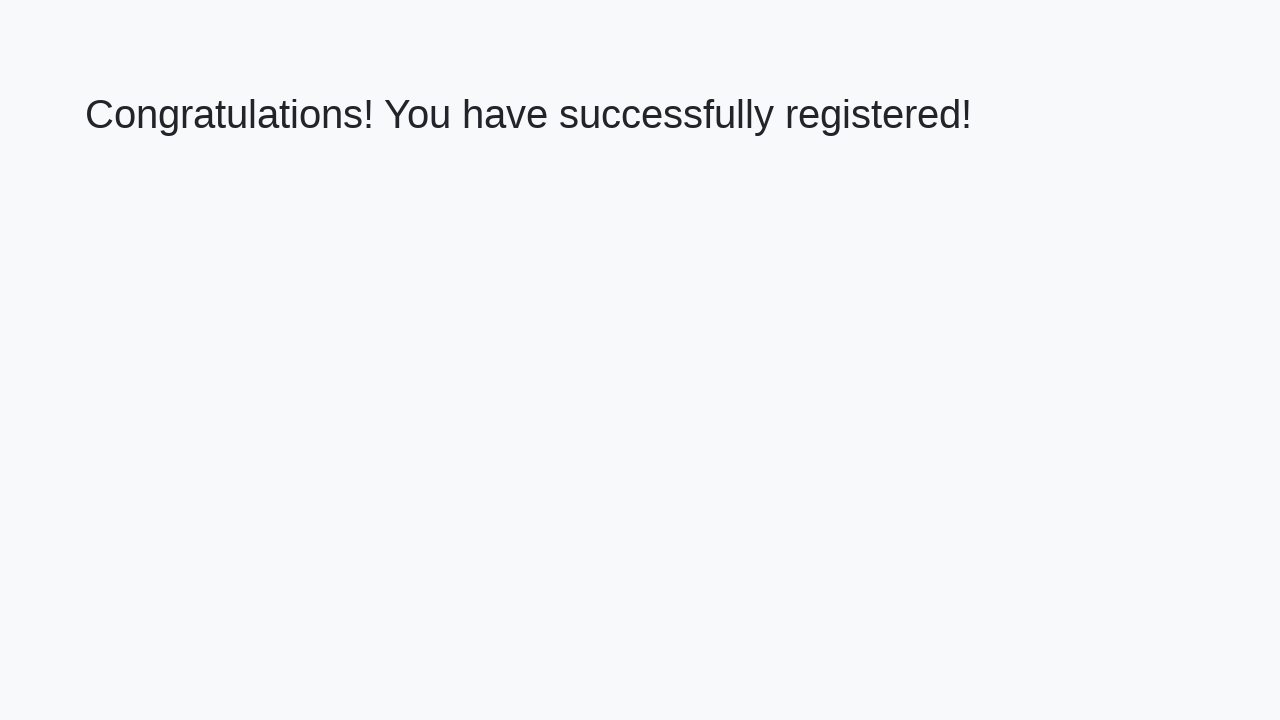

Success message header loaded
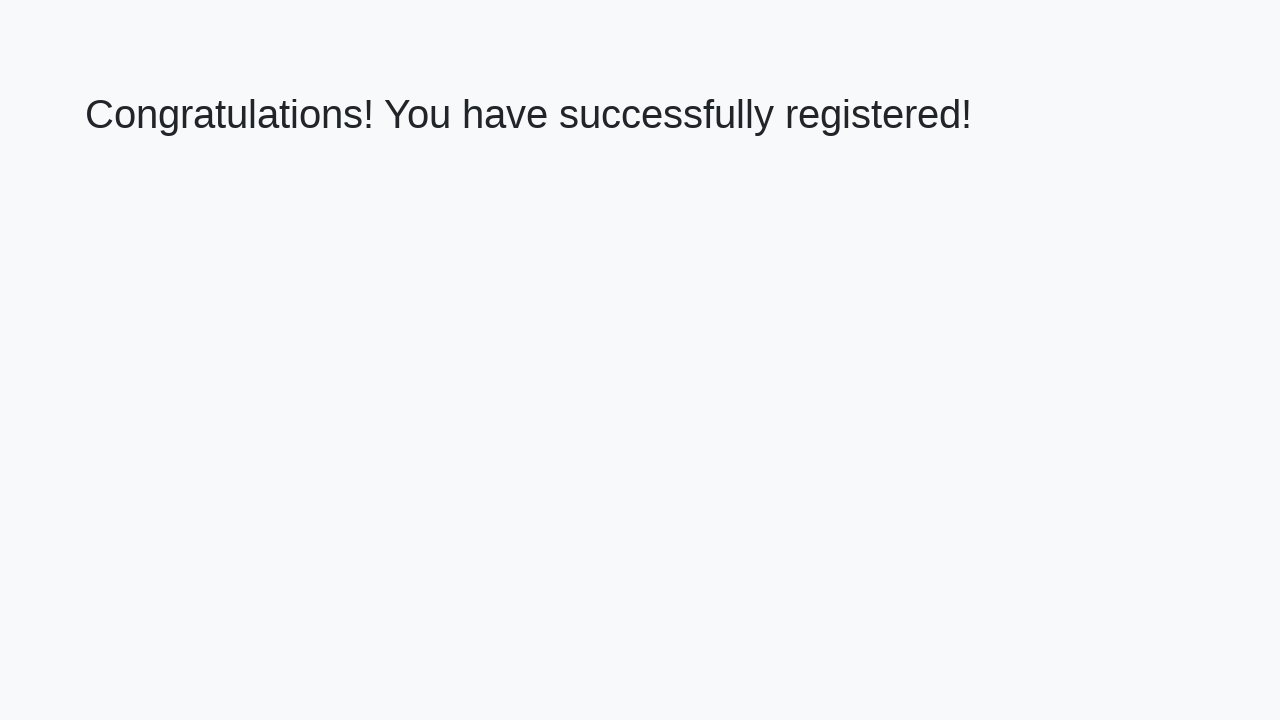

Retrieved success message text
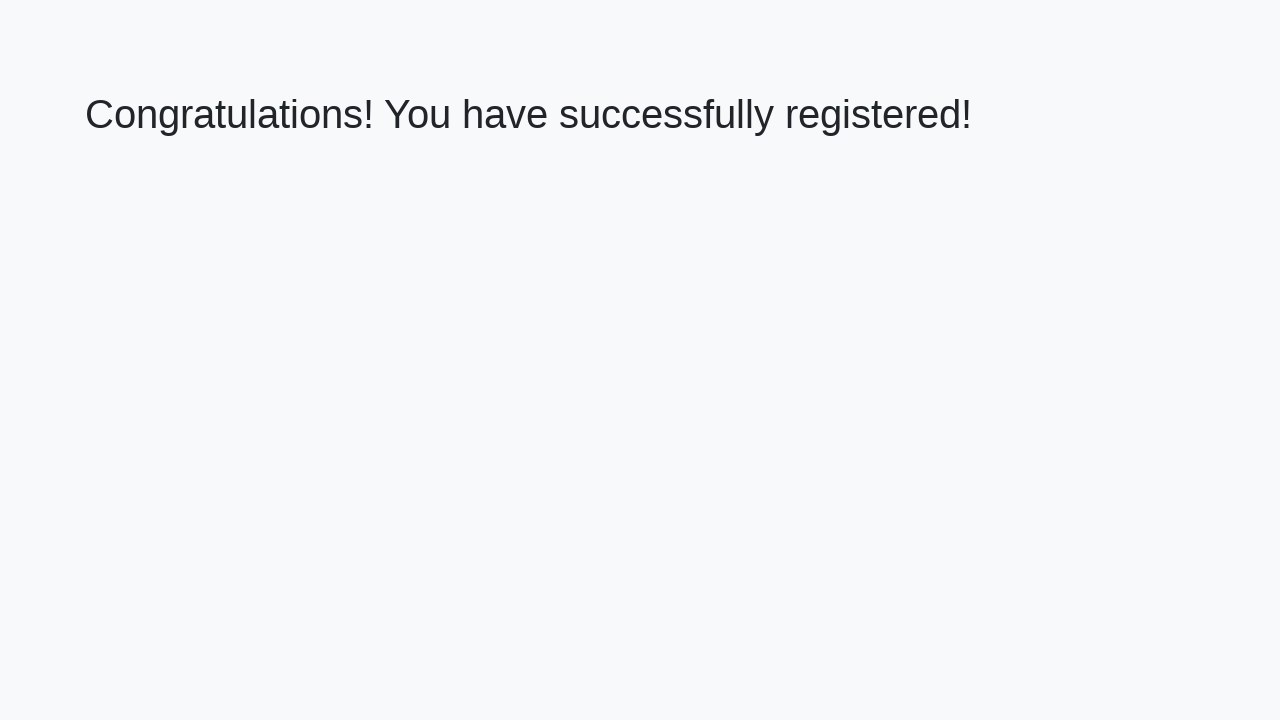

Verified congratulations message matches expected text
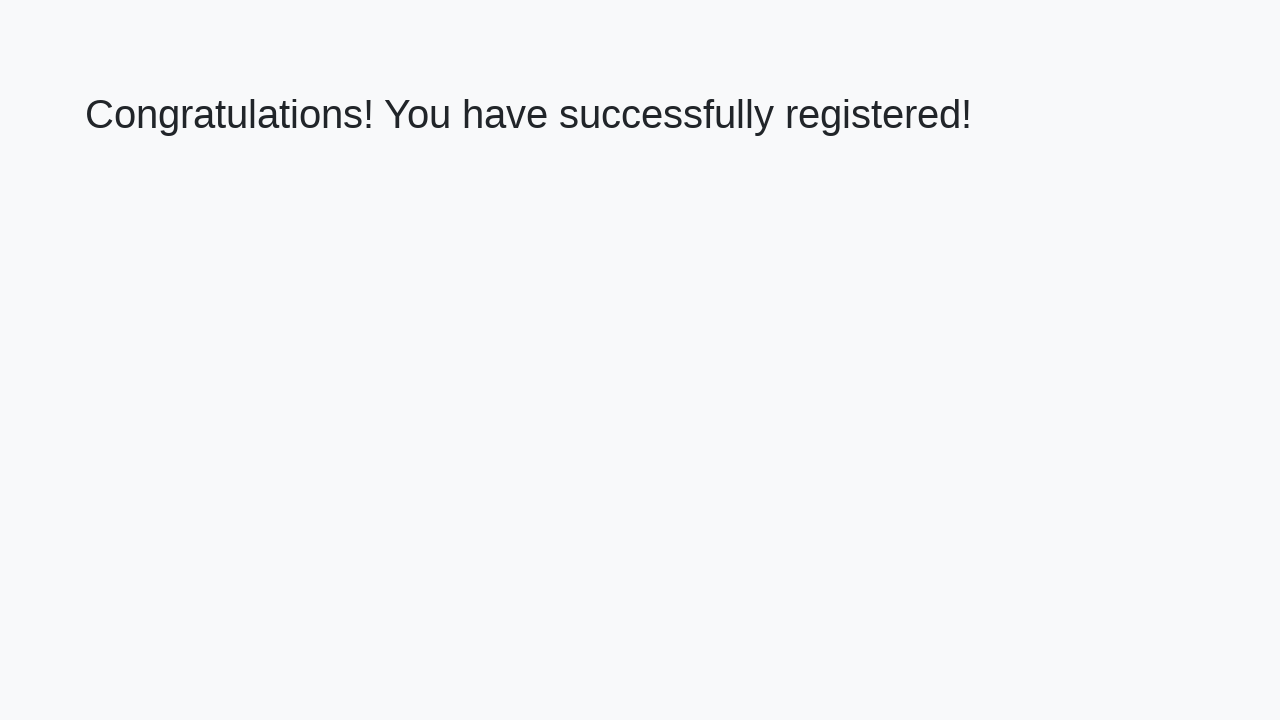

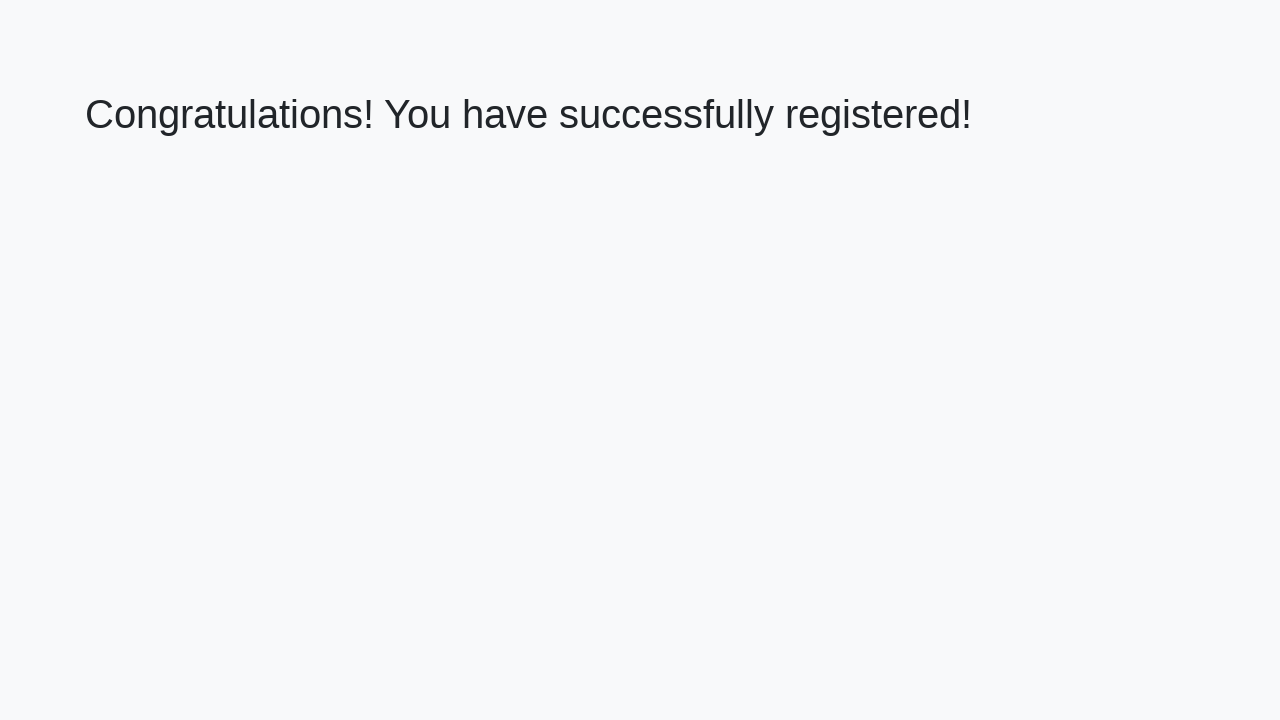